Clicks the Add Element button multiple times and counts the number of Delete buttons created

Starting URL: https://the-internet.herokuapp.com/add_remove_elements/

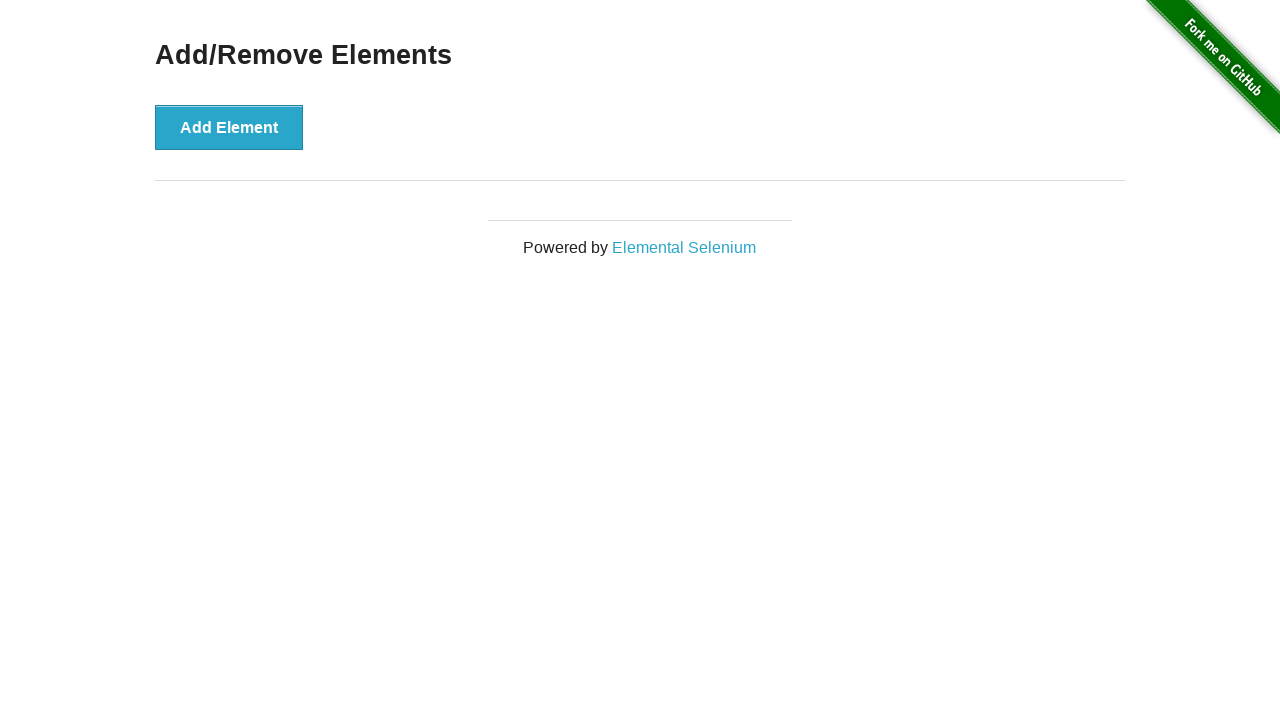

Clicked Add Element button (1st click) at (229, 127) on xpath=//button[contains(text(),'Add Element')]
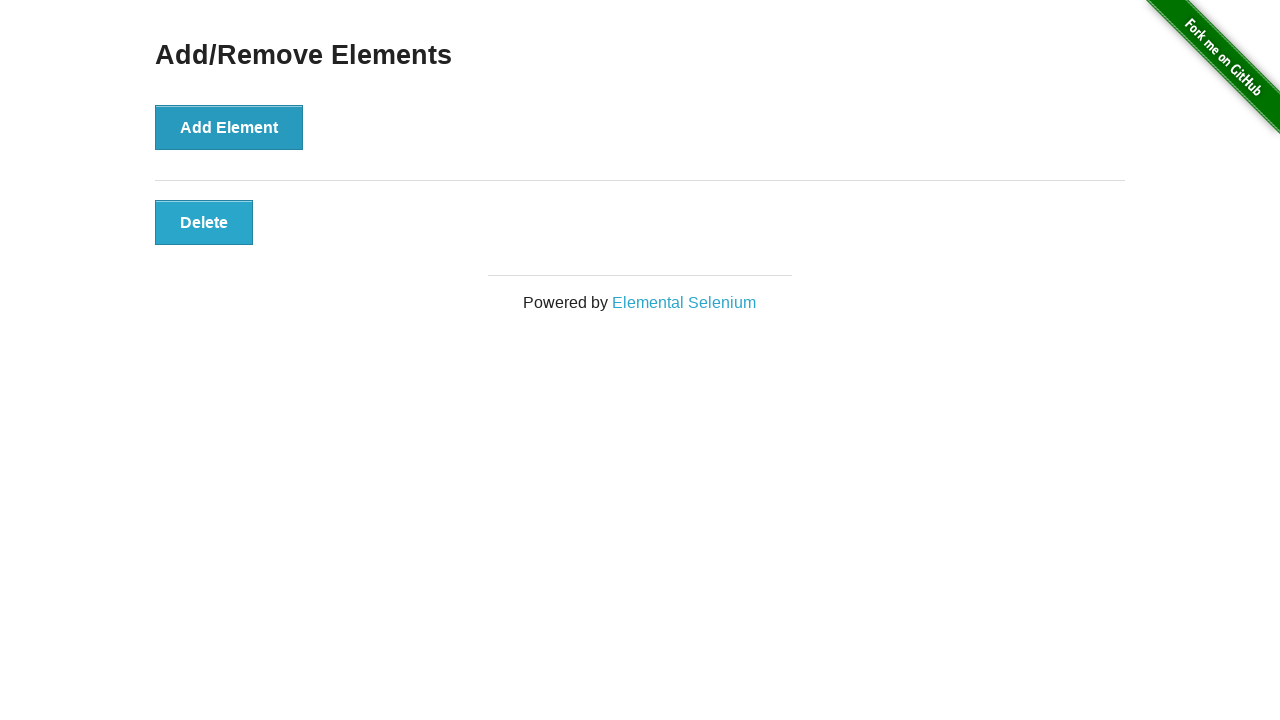

Clicked Add Element button (2nd click) at (229, 127) on xpath=//button[contains(text(),'Add Element')]
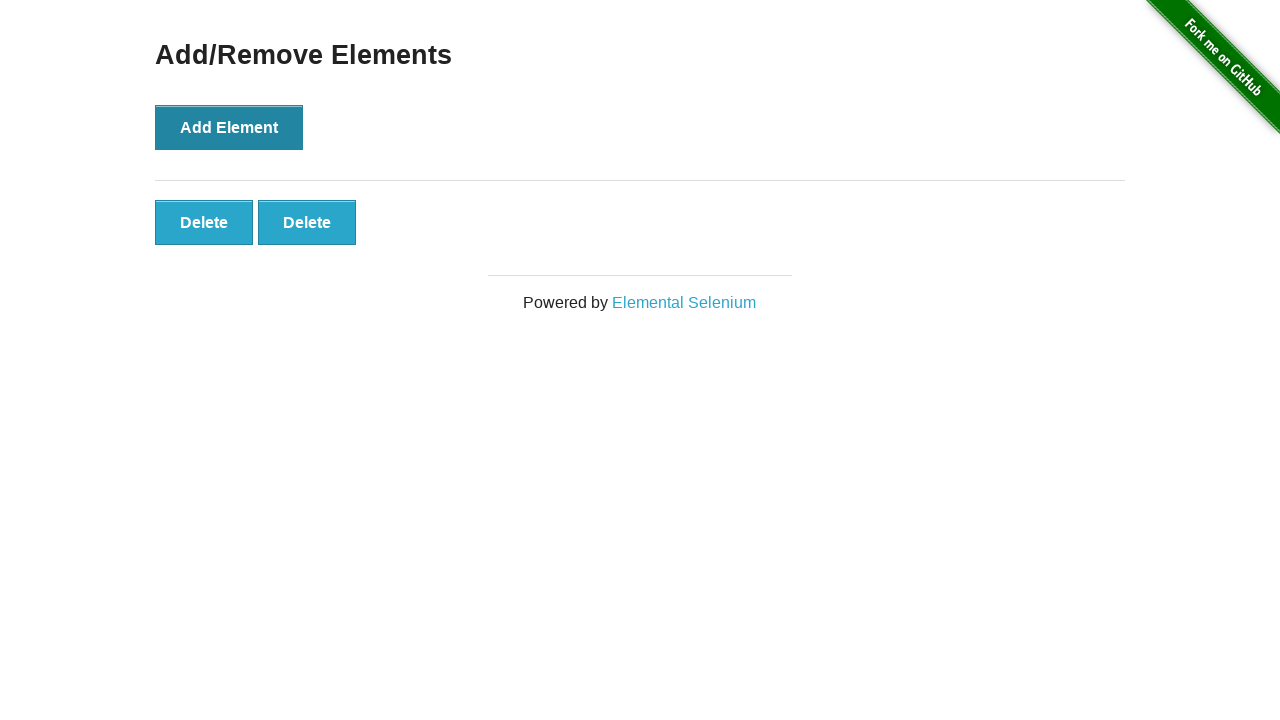

Clicked Add Element button (3rd click) at (229, 127) on xpath=//button[contains(text(),'Add Element')]
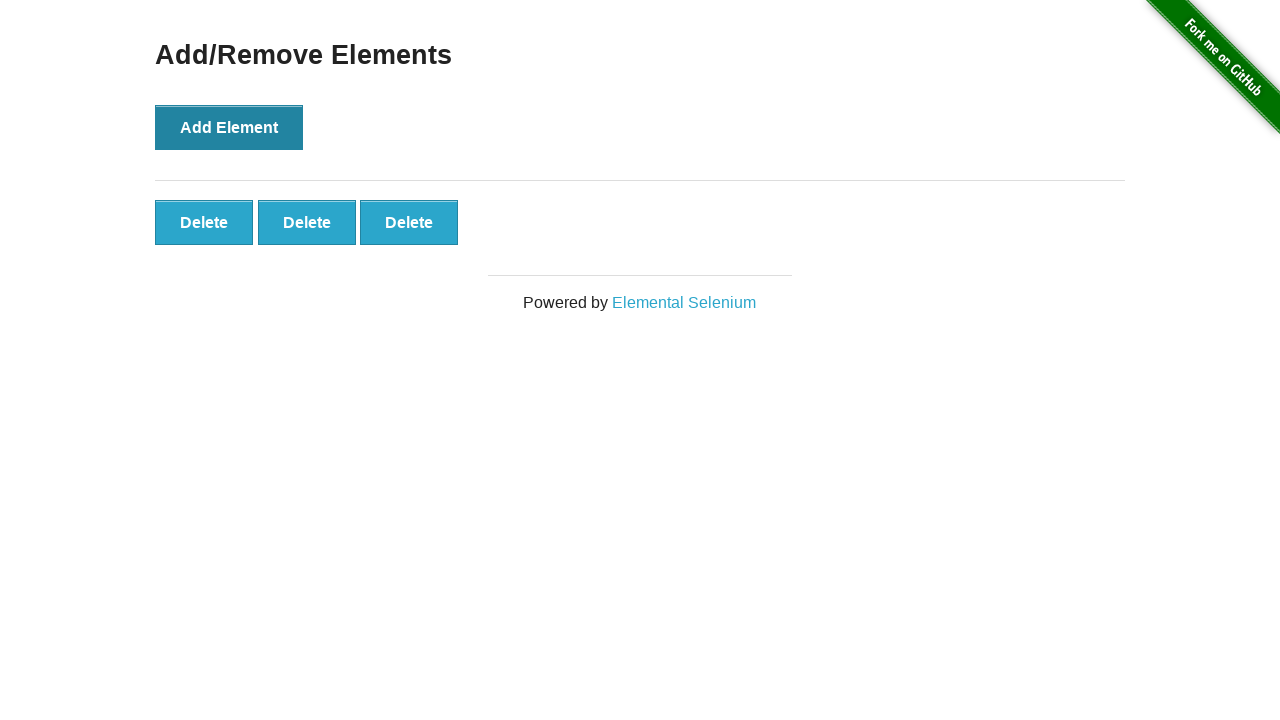

Clicked Add Element button (4th click) at (229, 127) on xpath=//button[contains(text(),'Add Element')]
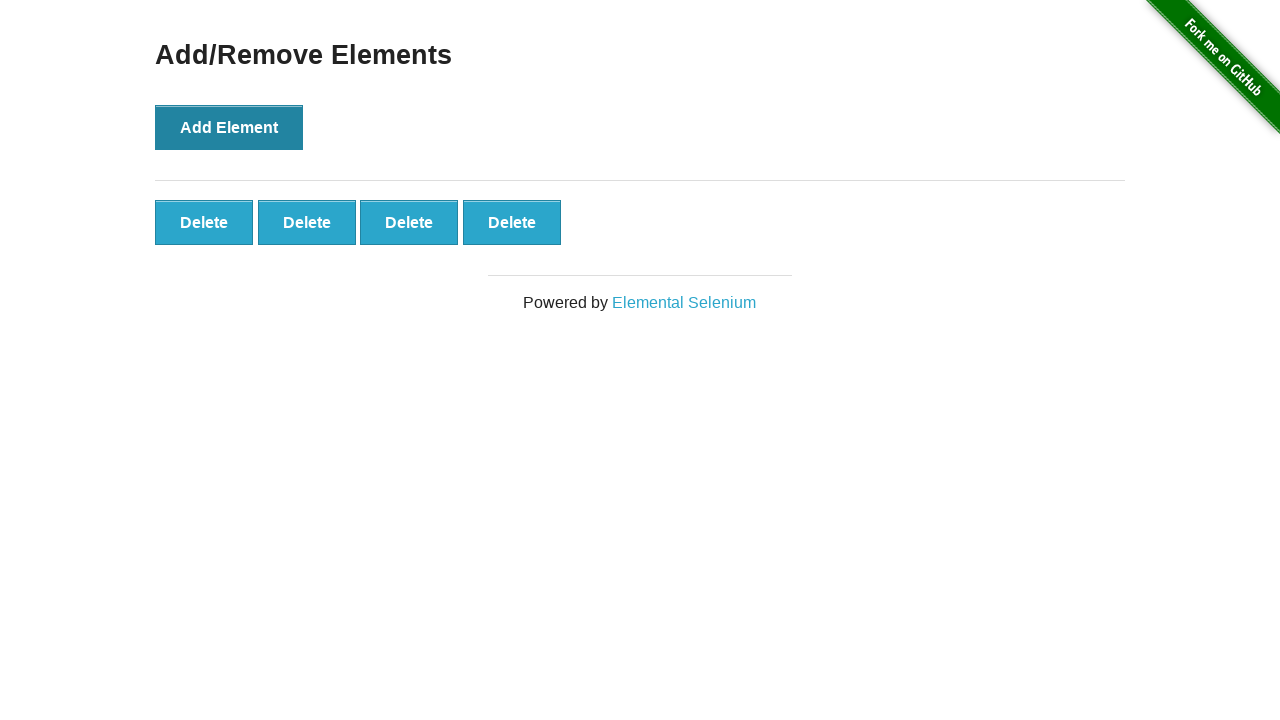

Located all Delete buttons on the page
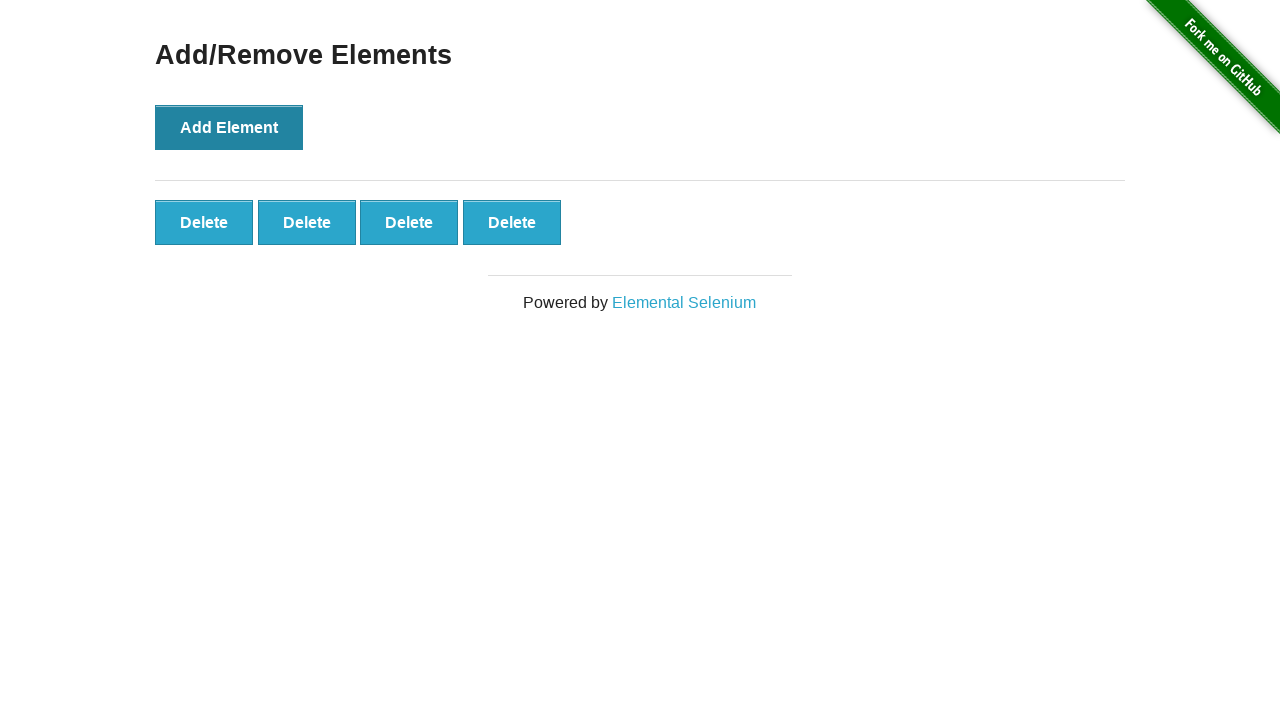

Verified that exactly 4 Delete buttons were created
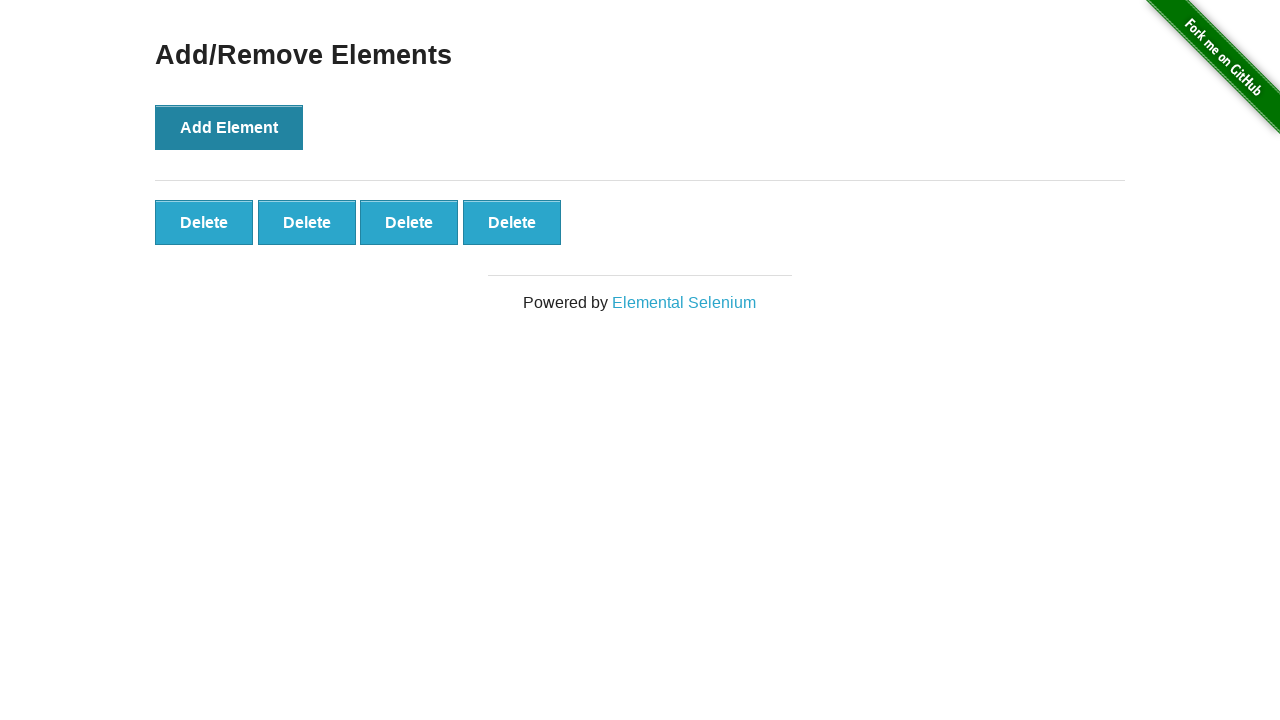

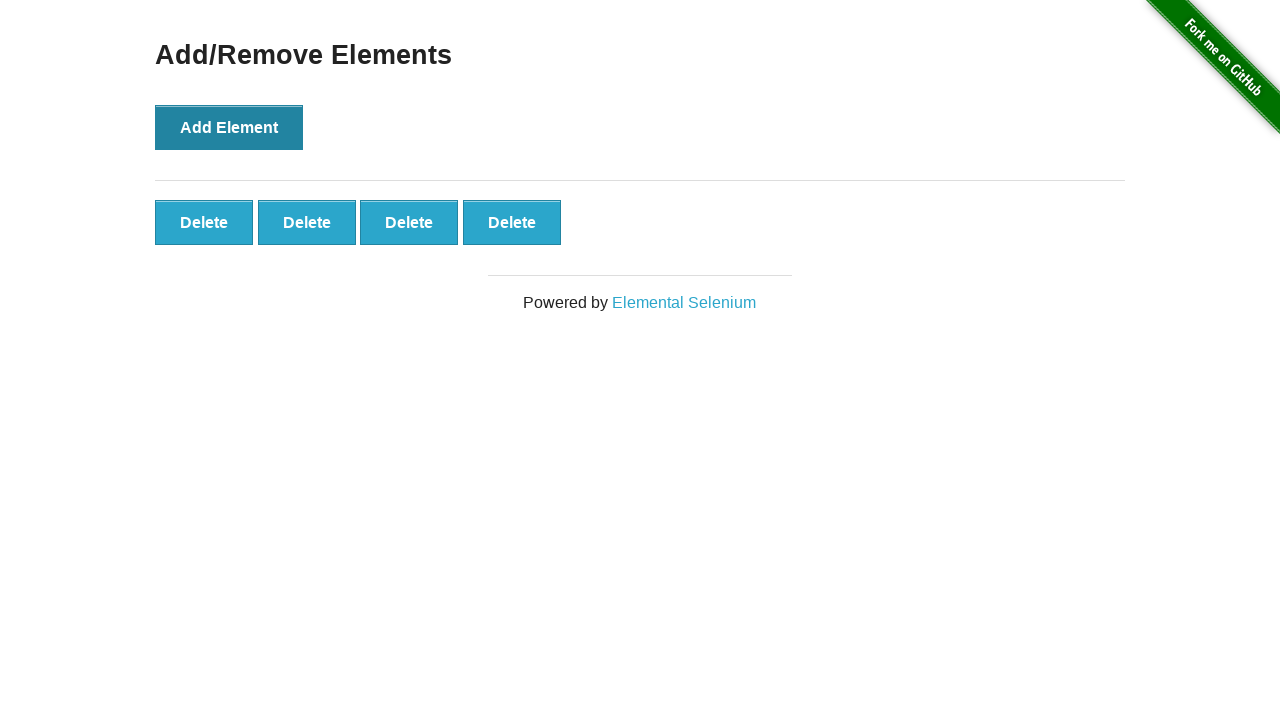